Tests mouse click-hold, move, and release sequence for drag and drop operation

Starting URL: https://crossbrowsertesting.github.io/drag-and-drop

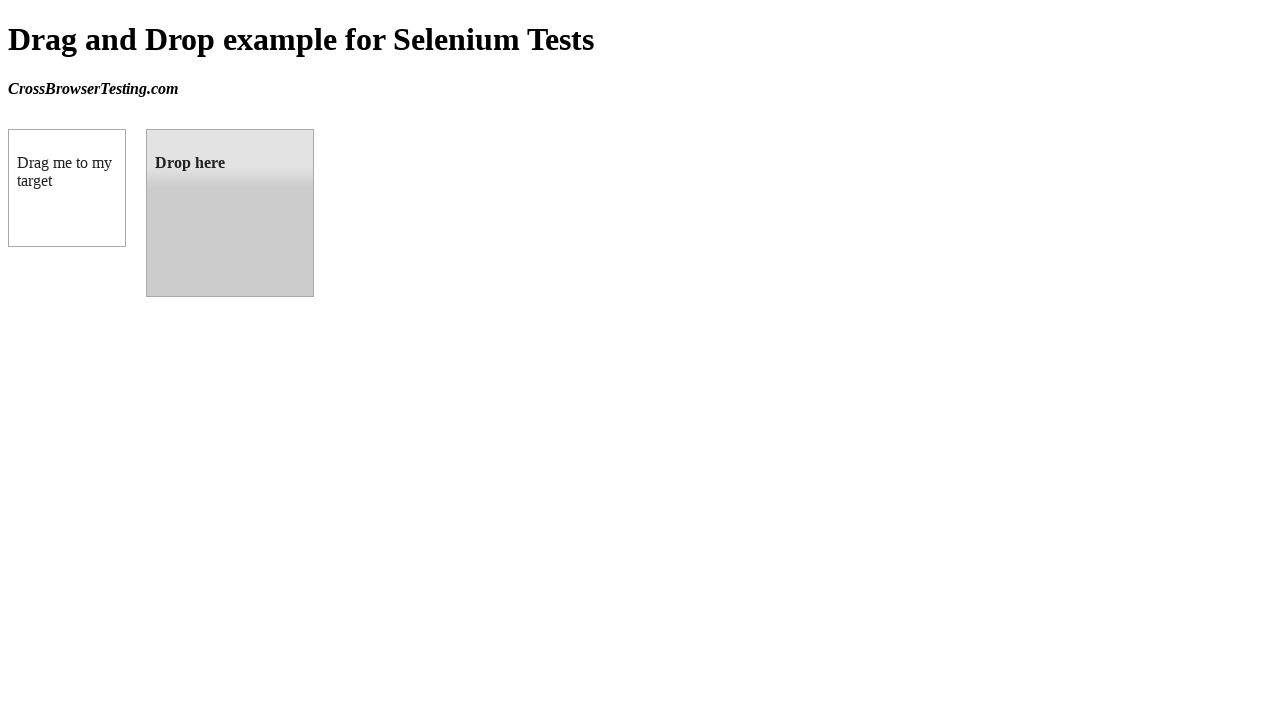

Located draggable source element (box A)
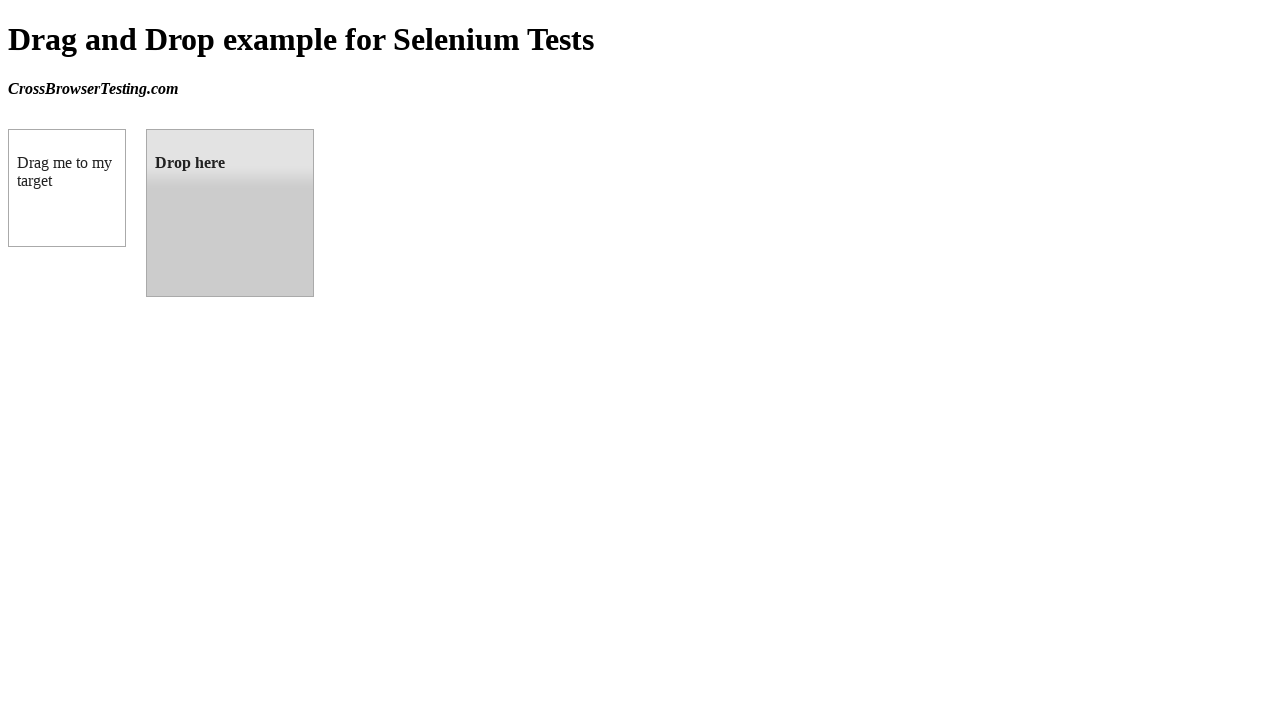

Located droppable target element (box B)
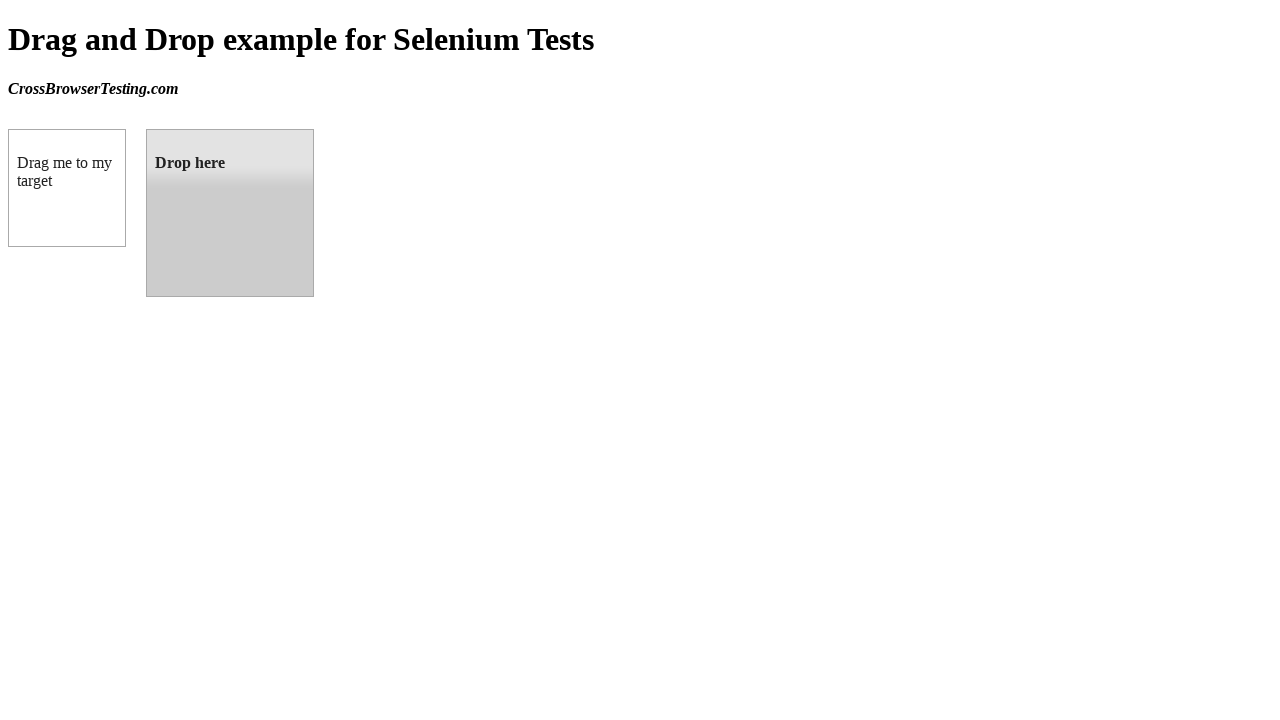

Calculated source element center position
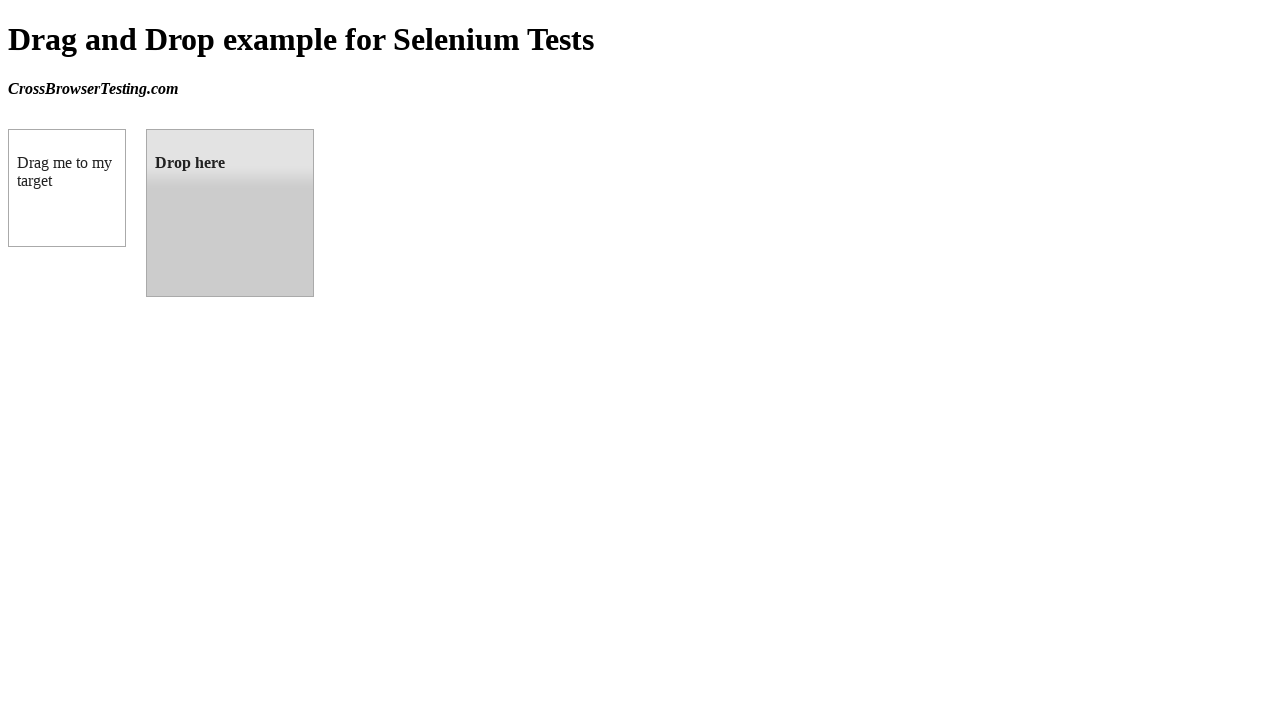

Calculated target element center position
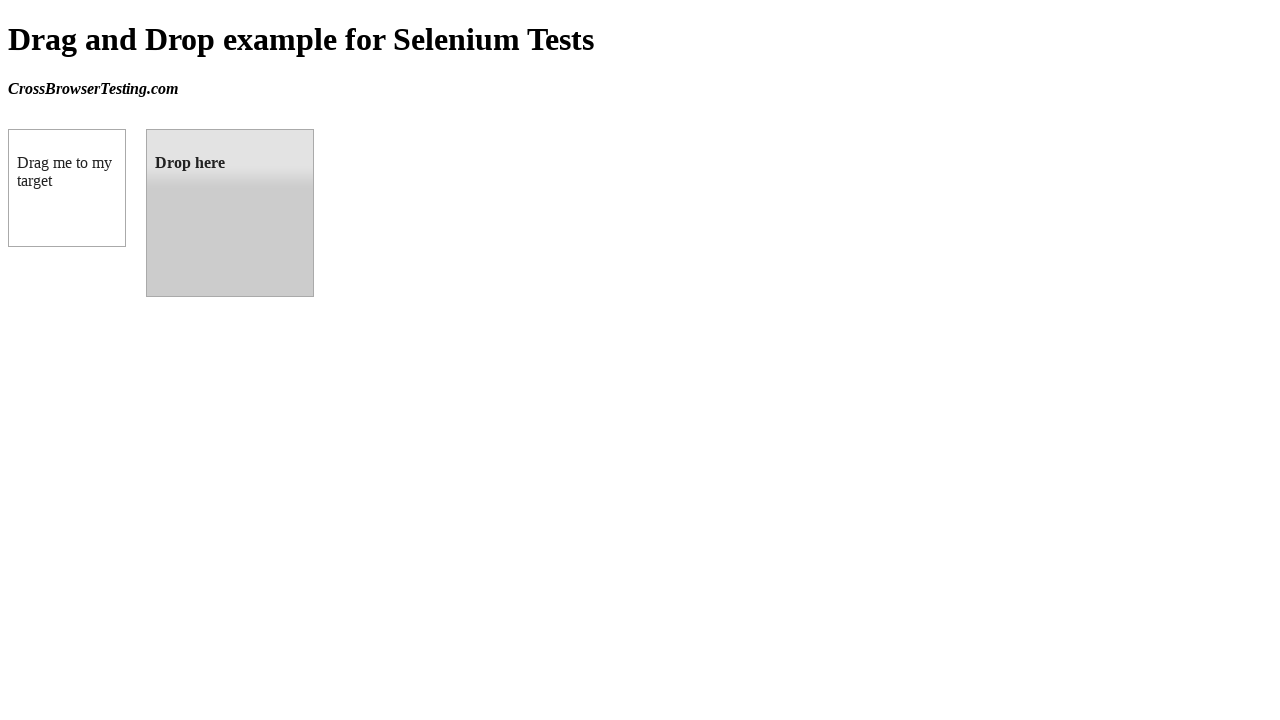

Moved mouse to source element at (67, 188)
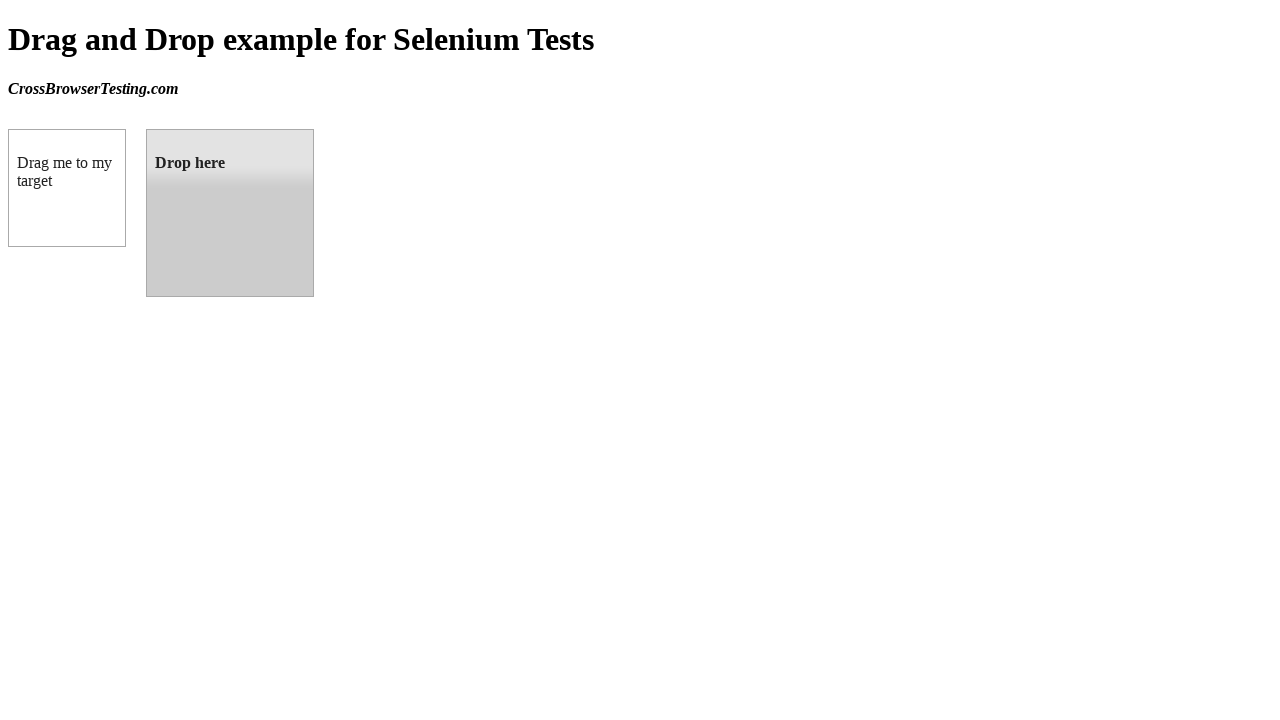

Pressed and held mouse button on source element at (67, 188)
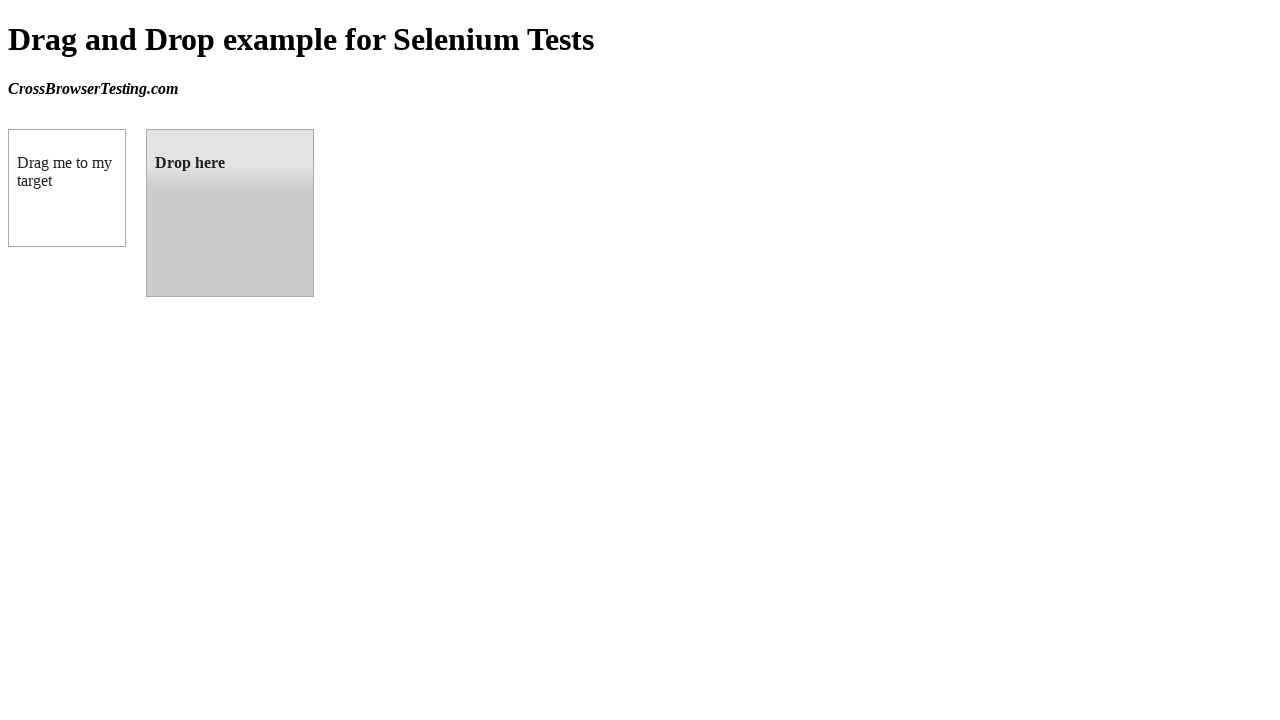

Dragged mouse to target element position at (230, 213)
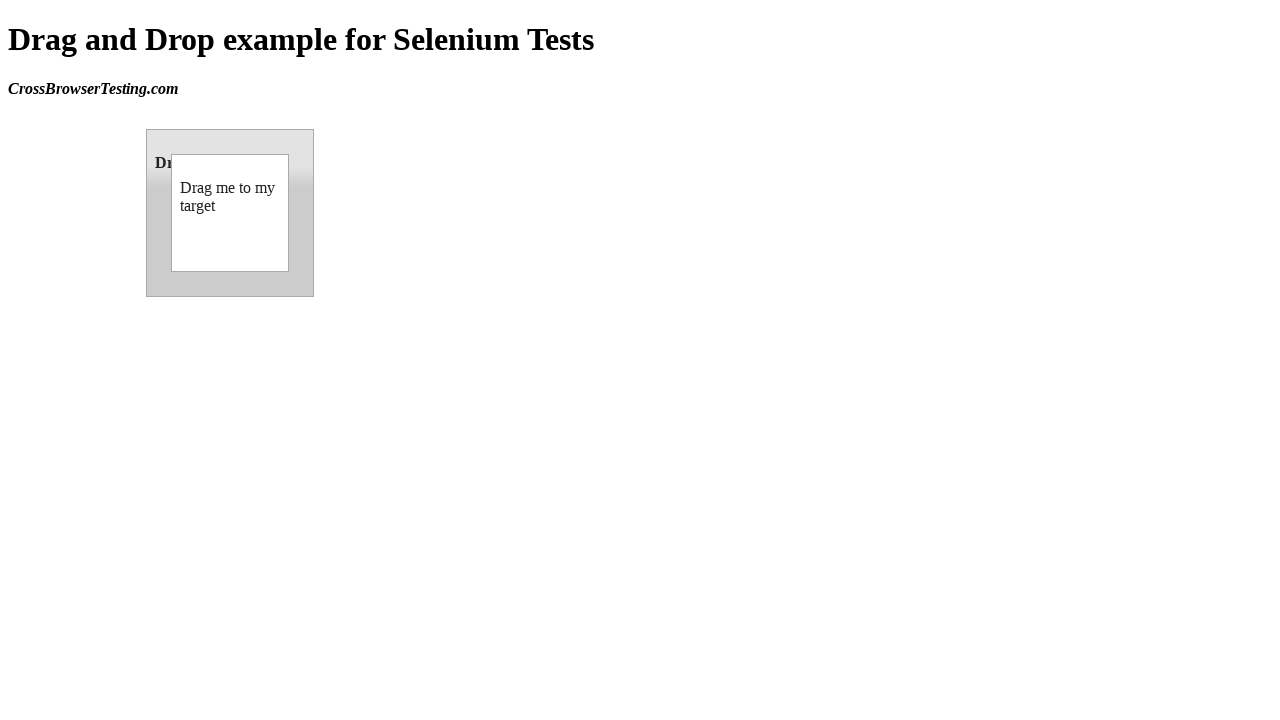

Released mouse button to complete drag and drop at (230, 213)
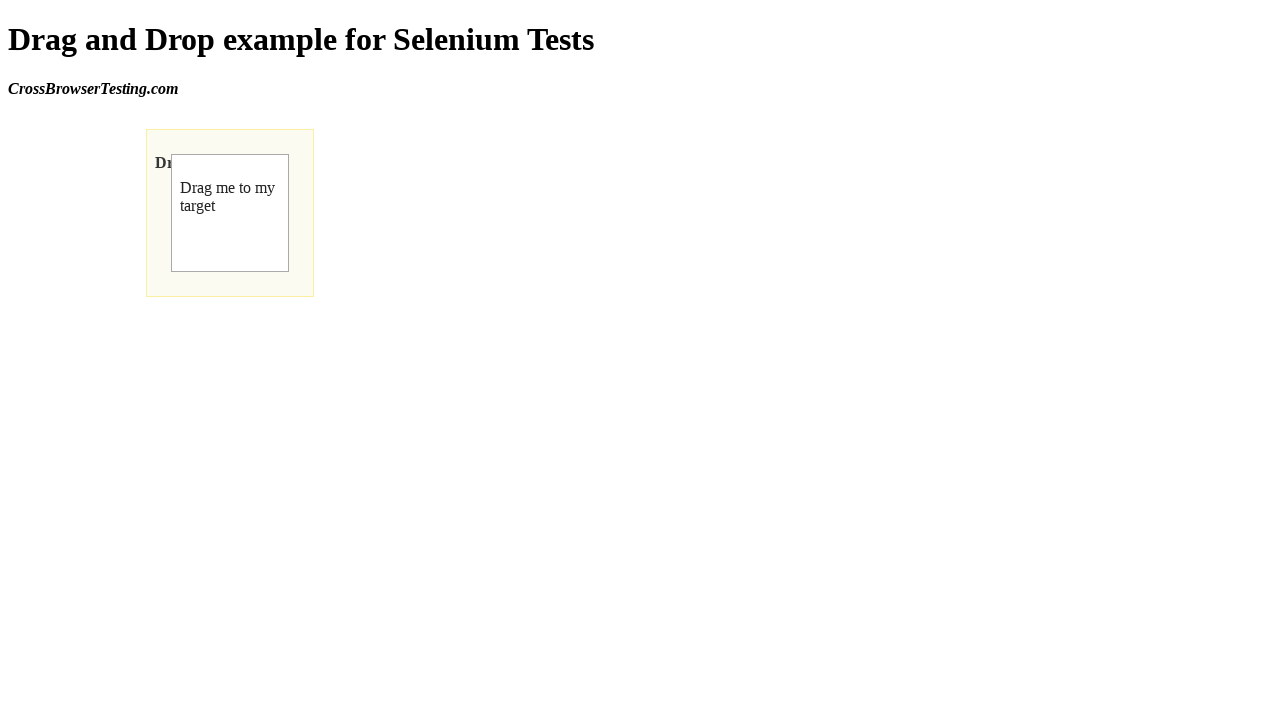

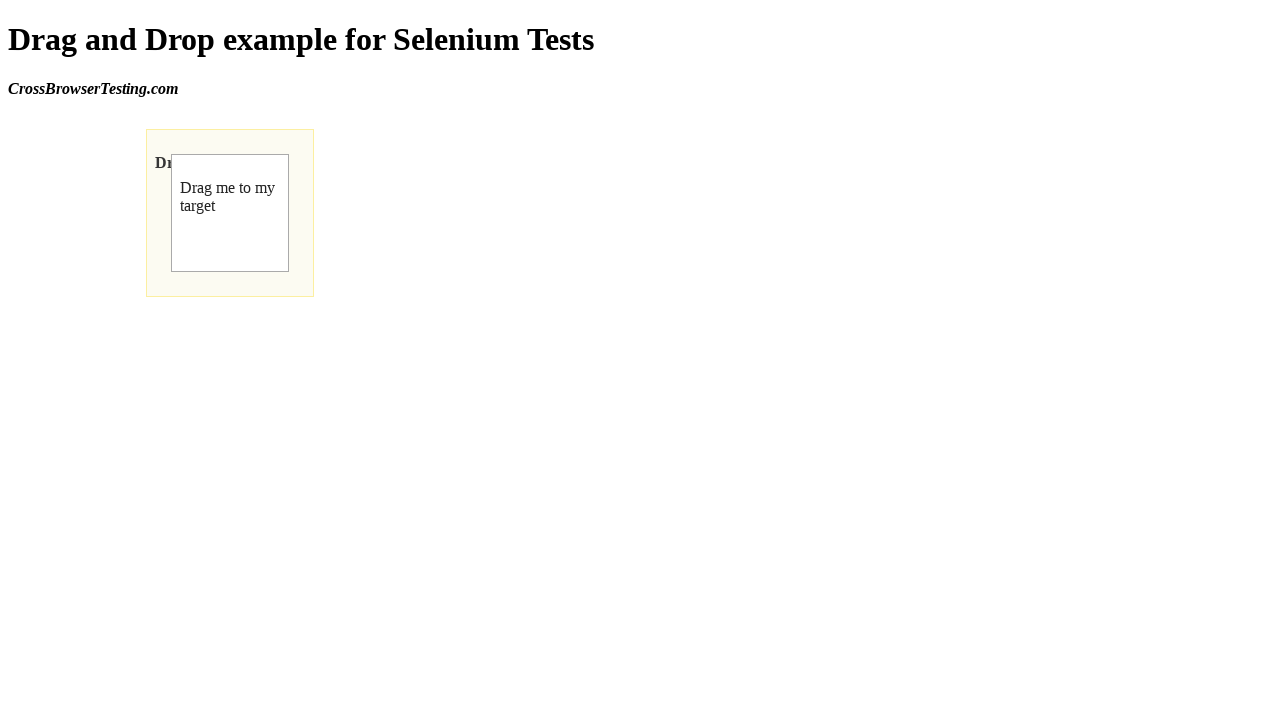